Tests radio button selection functionality by clicking different radio button options and verifying the selection text

Starting URL: https://demoqa.com/radio-button

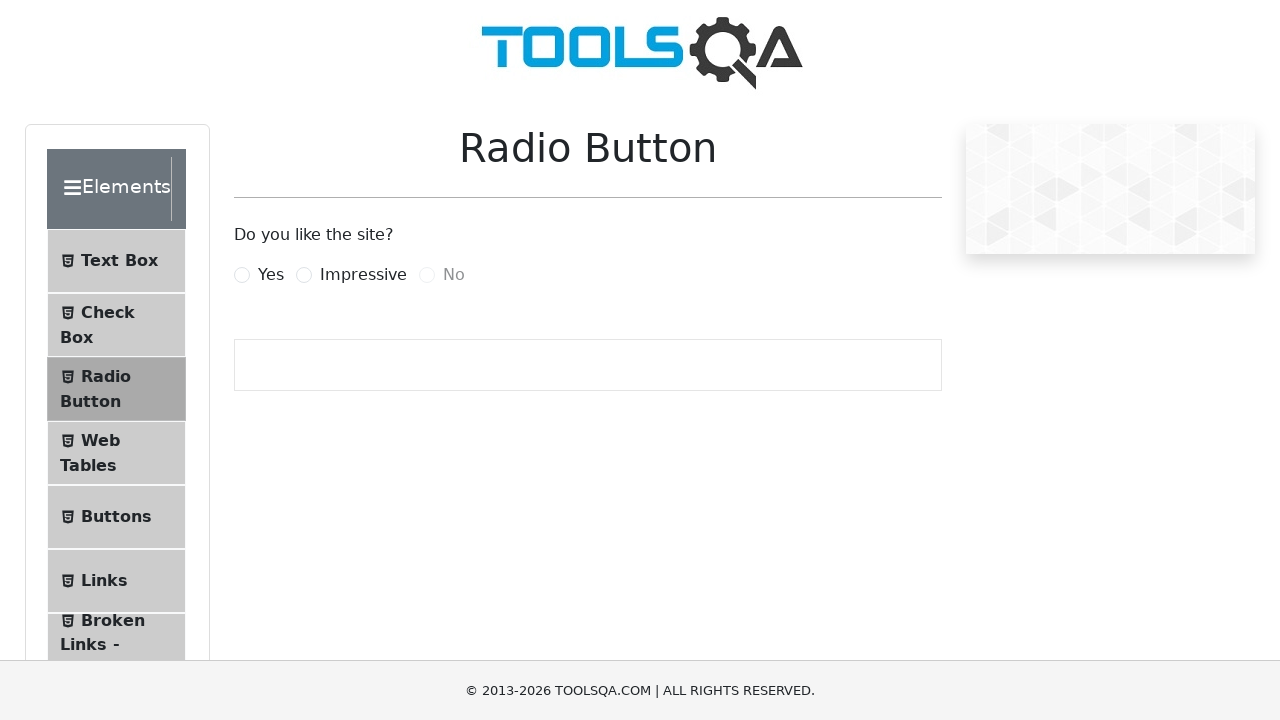

Clicked 'Yes' radio button at (271, 275) on label[for='yesRadio']
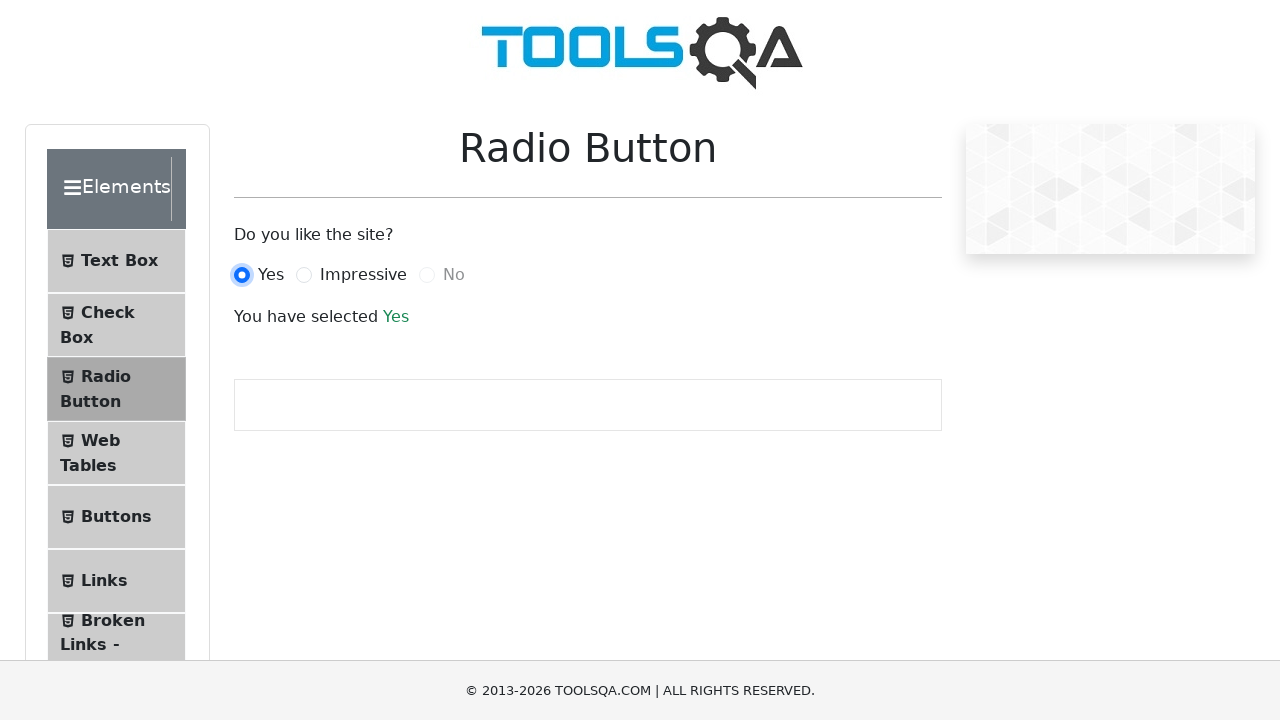

Result text appeared after selecting 'Yes'
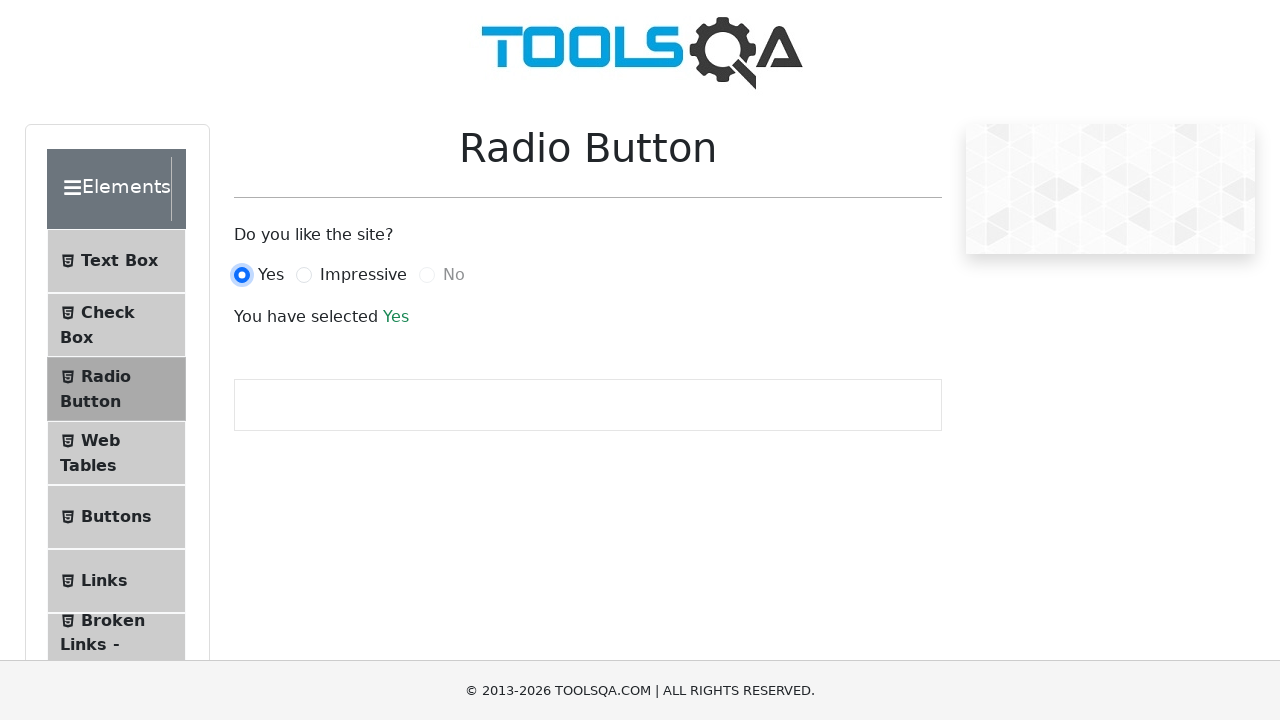

Clicked 'Impressive' radio button at (363, 275) on label[for='impressiveRadio']
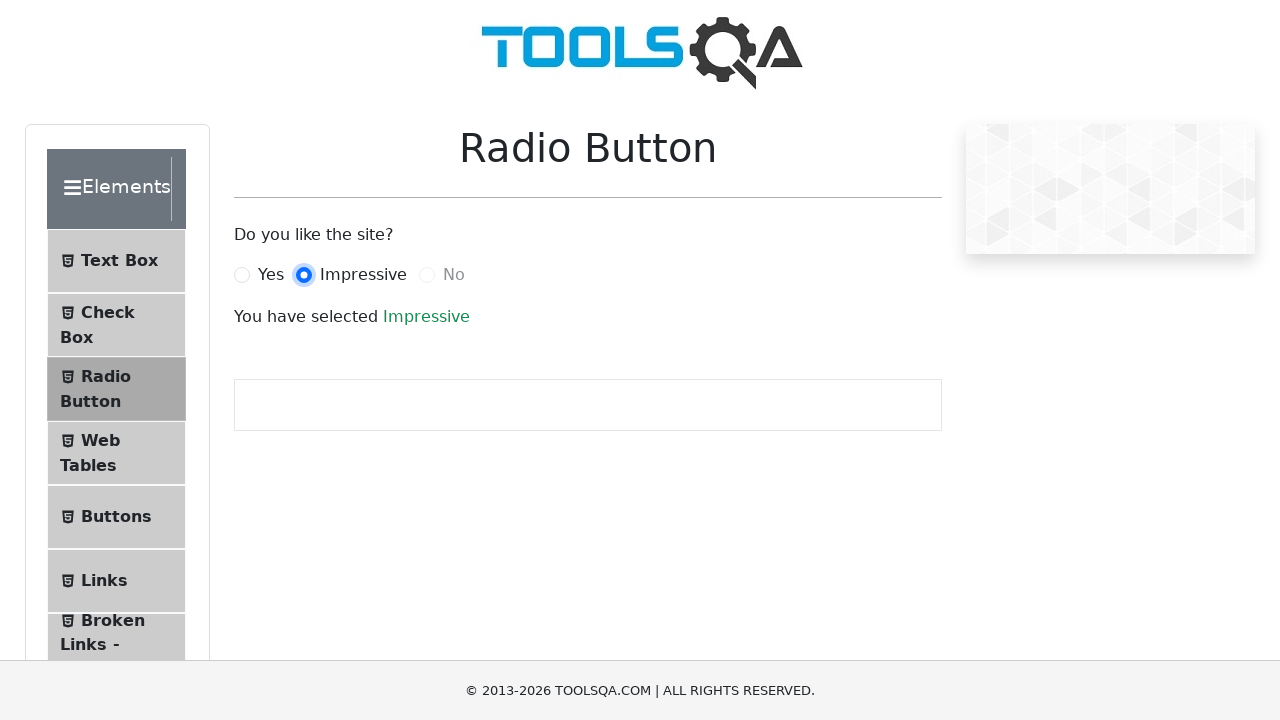

Result text updated after selecting 'Impressive'
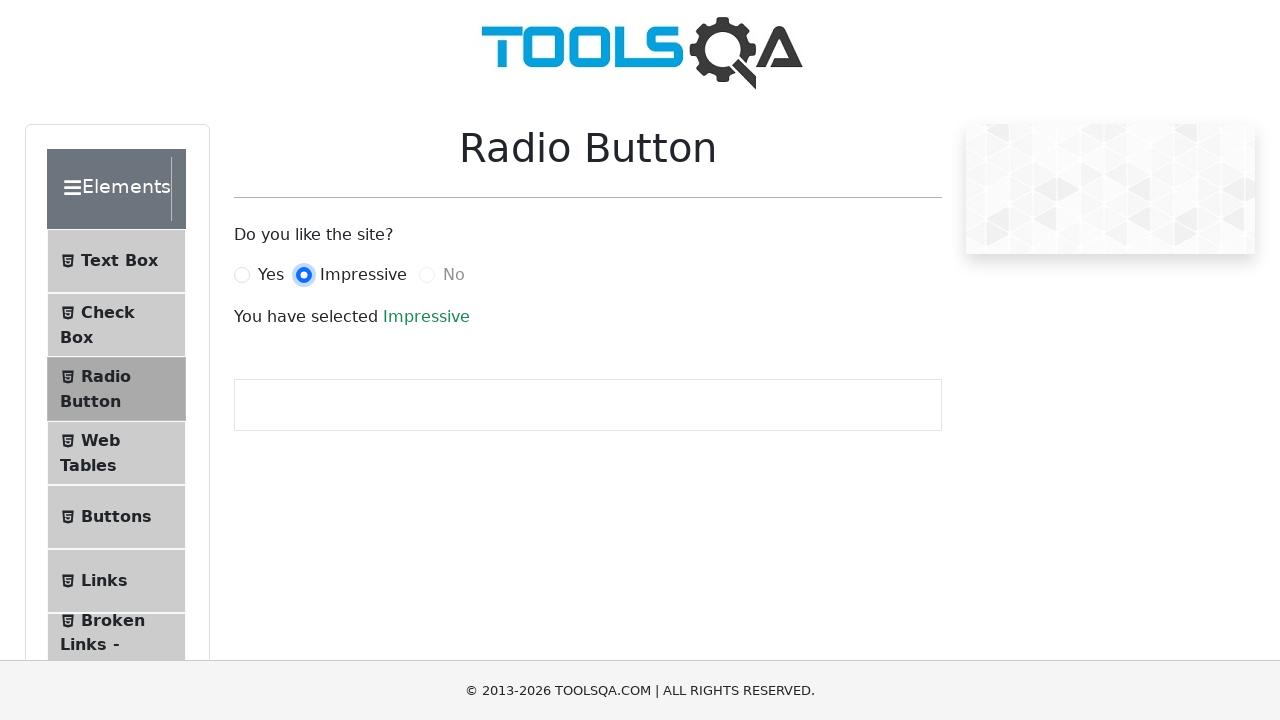

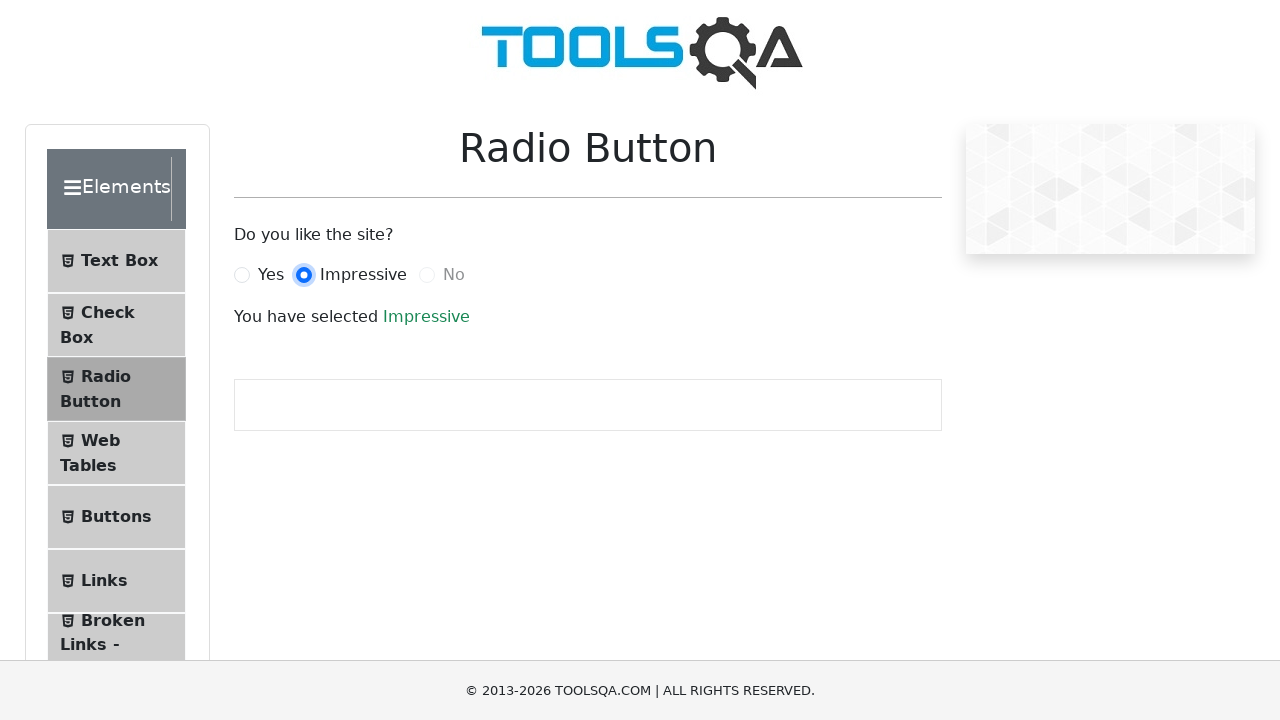